Tests keyboard key press functionality by sending SPACE and TAB keys to a page element and verifying the result text displays the correct key pressed.

Starting URL: http://the-internet.herokuapp.com/key_presses

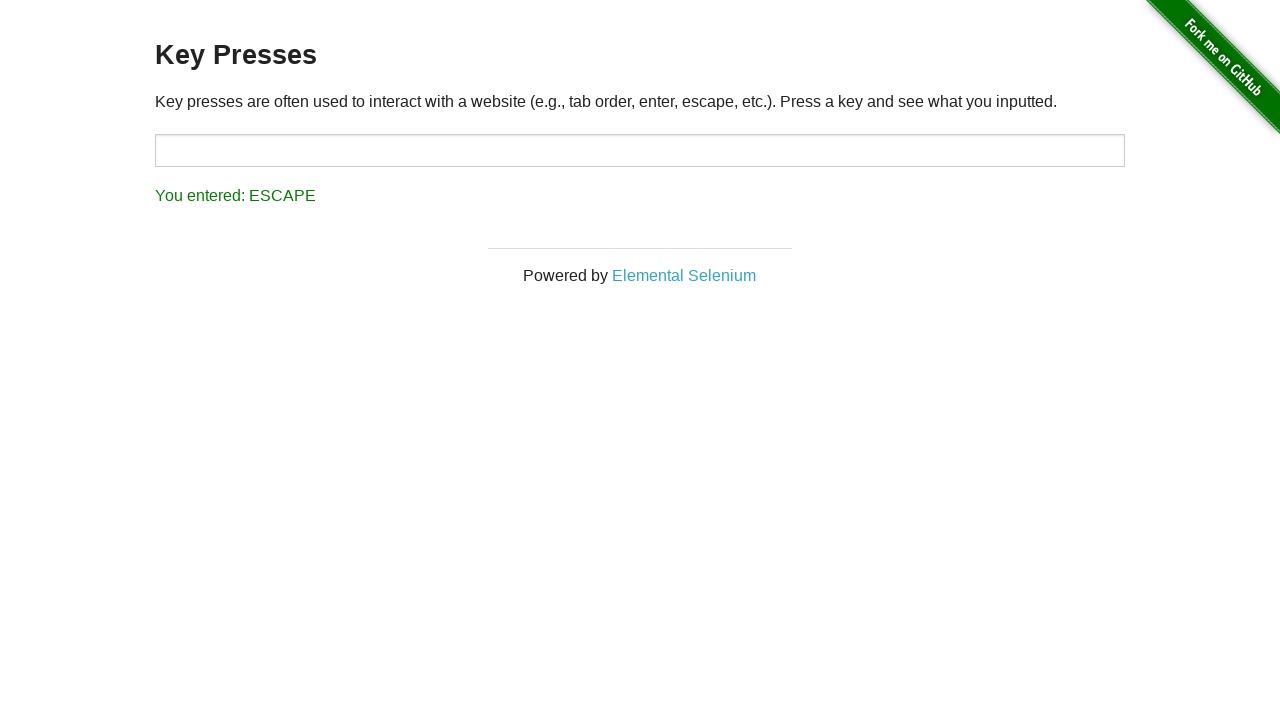

Pressed SPACE key on example element on .example
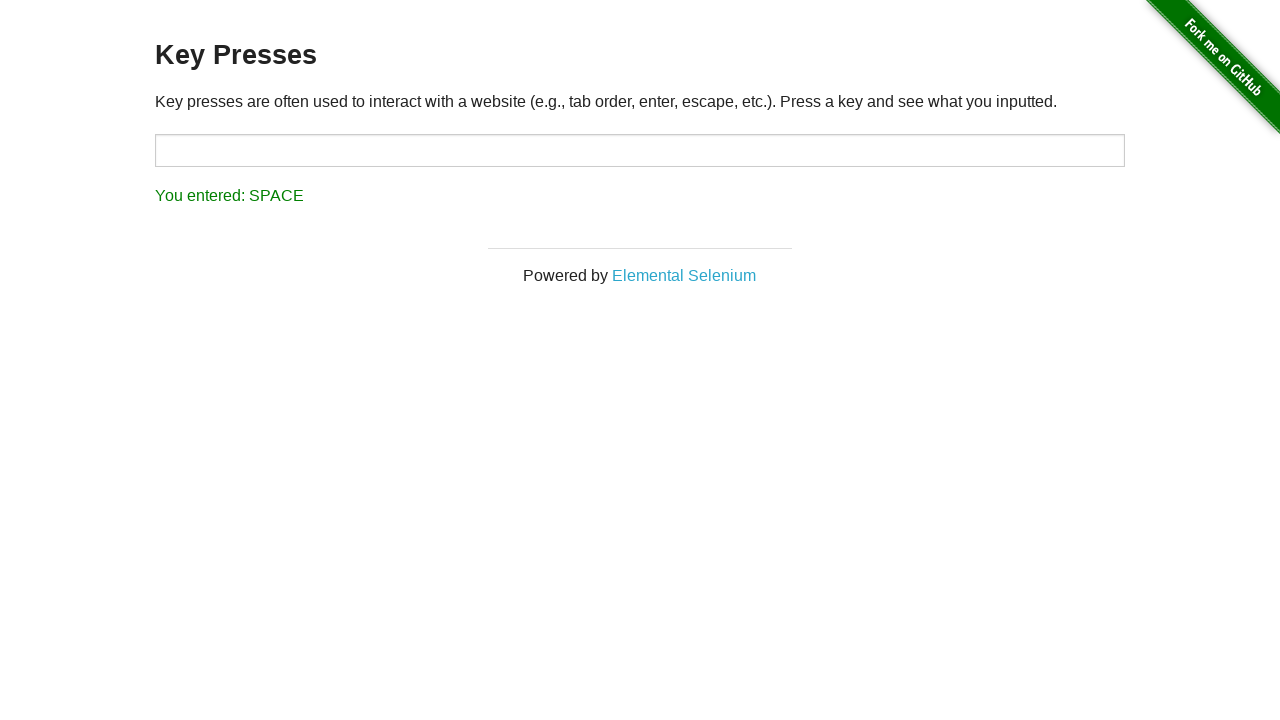

Retrieved result text content
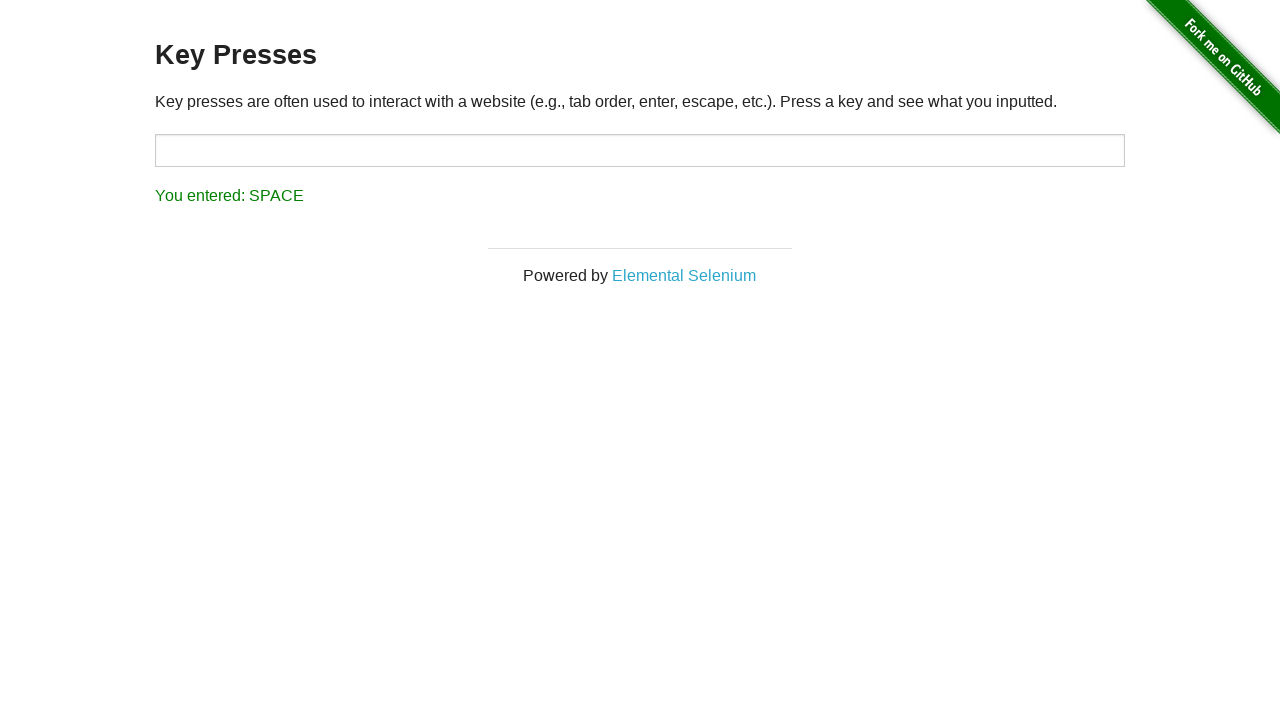

Verified SPACE key was correctly recognized in result text
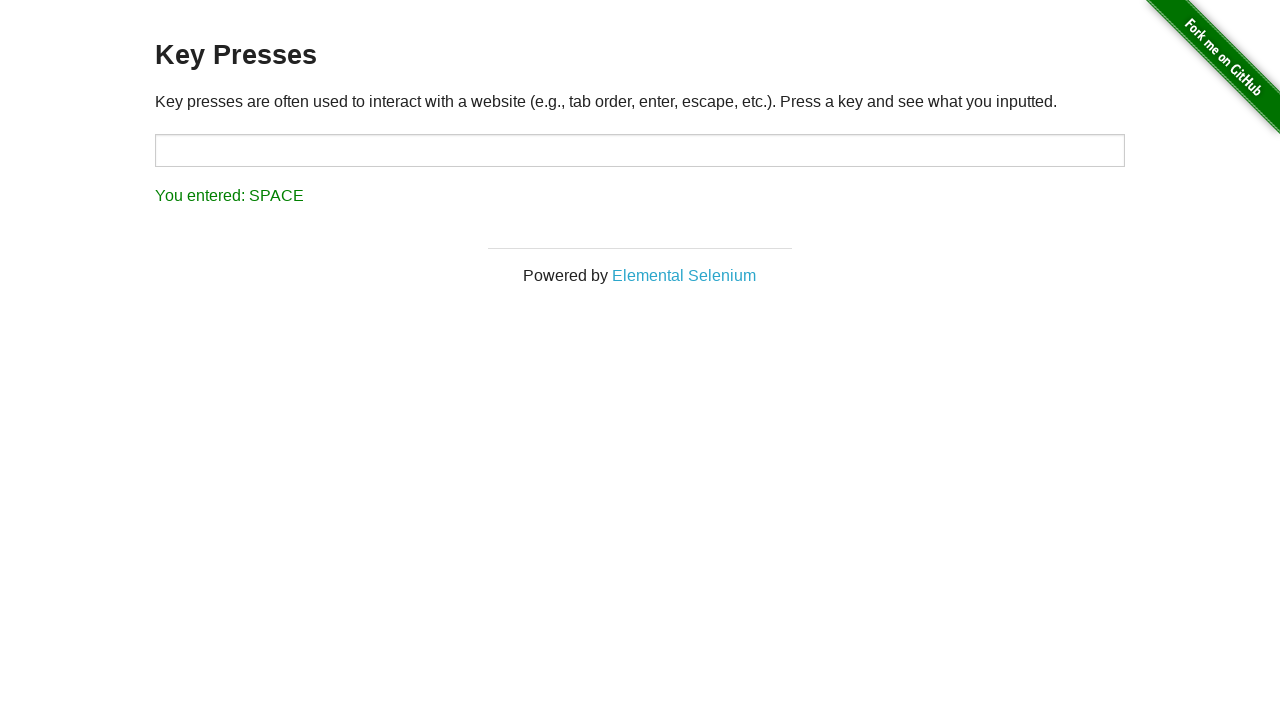

Pressed TAB key on focused element
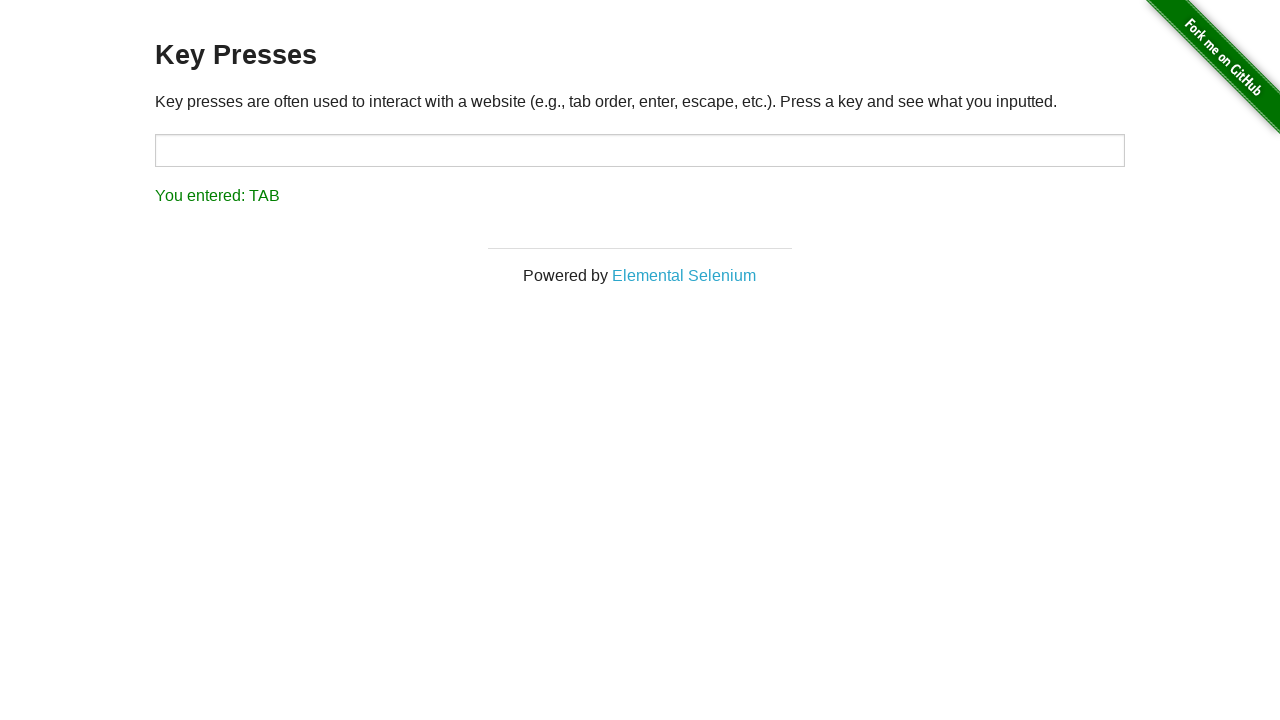

Retrieved result text content after TAB press
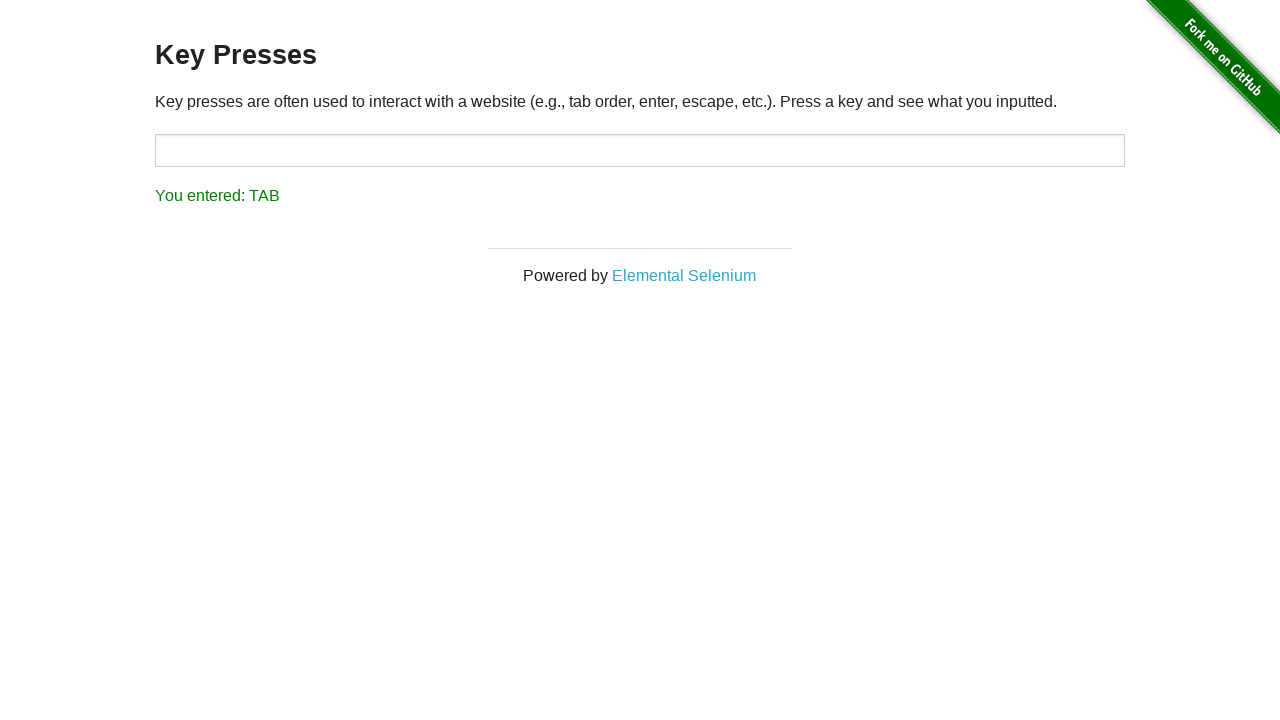

Verified TAB key was correctly recognized in result text
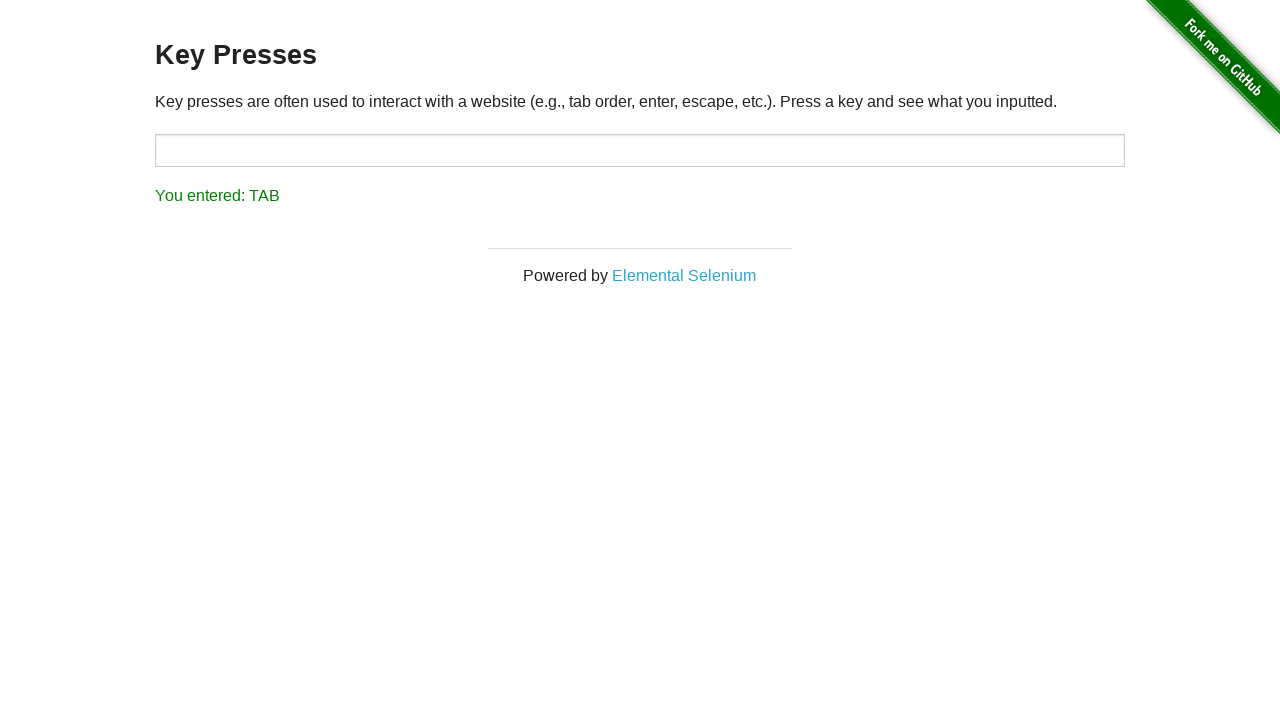

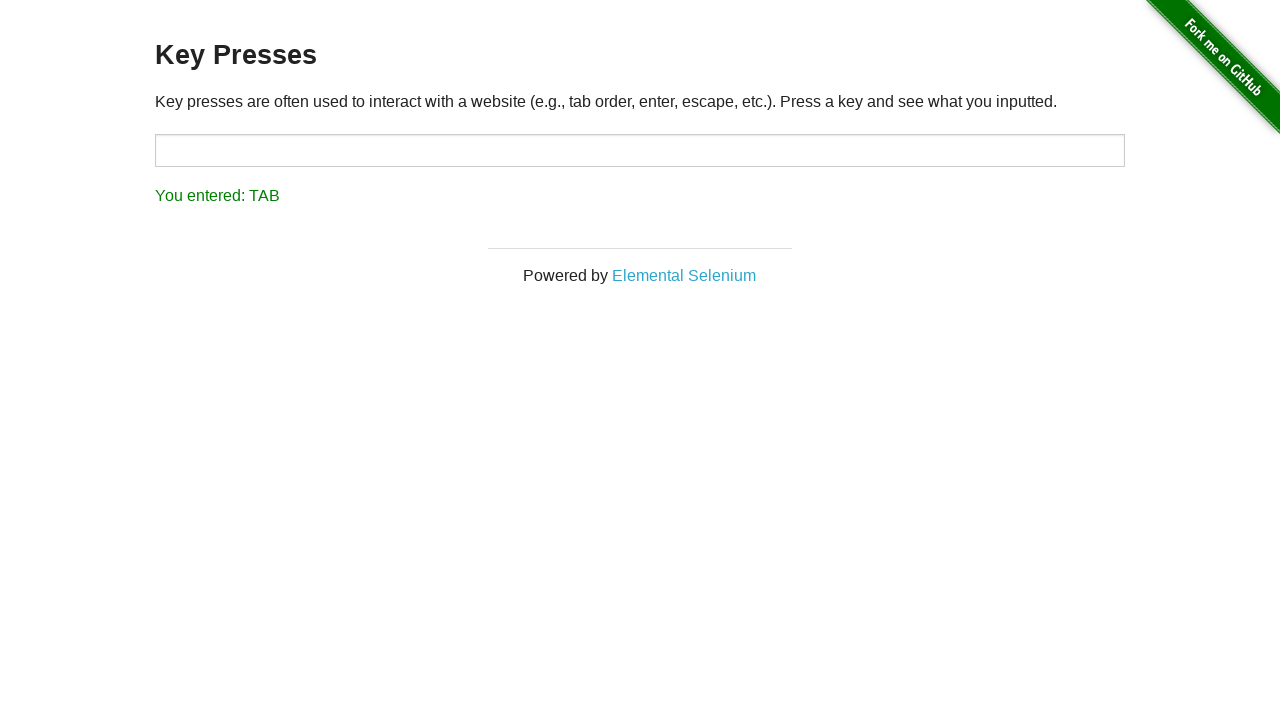